Validates that a button changes color from green to purple when clicked

Starting URL: https://seleniumbase.io/demo_page

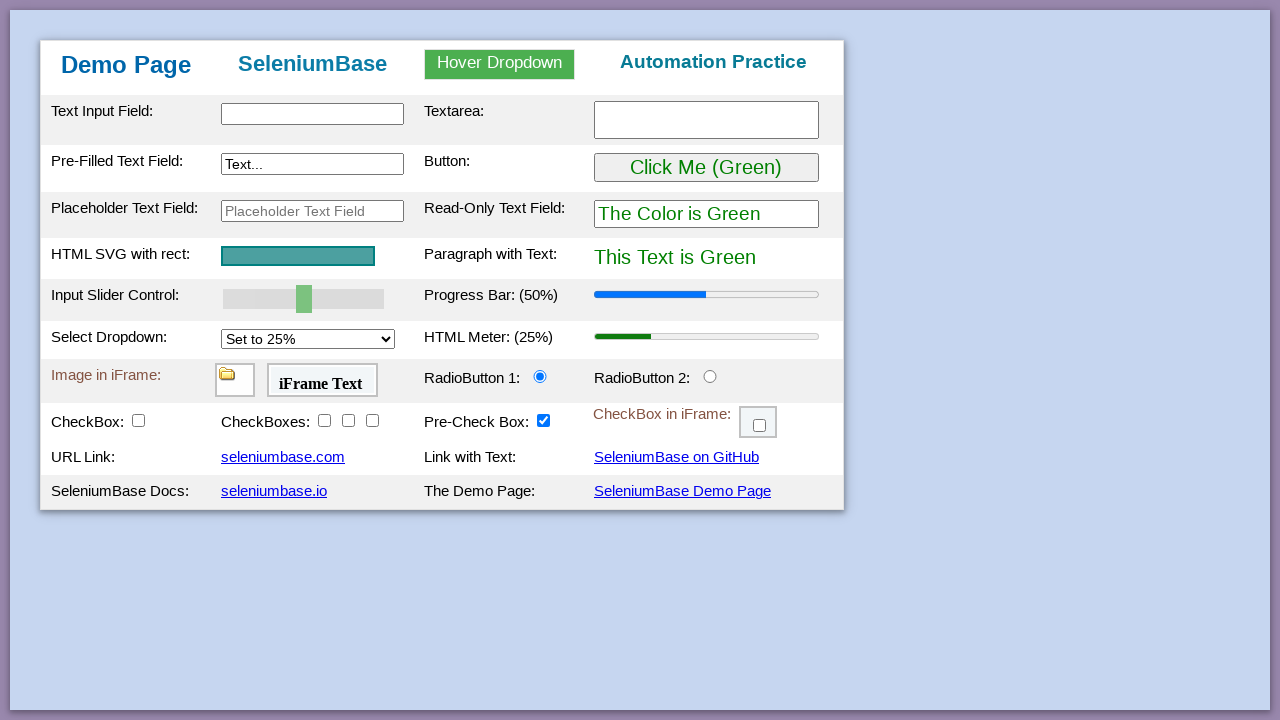

Verified initial button color is green
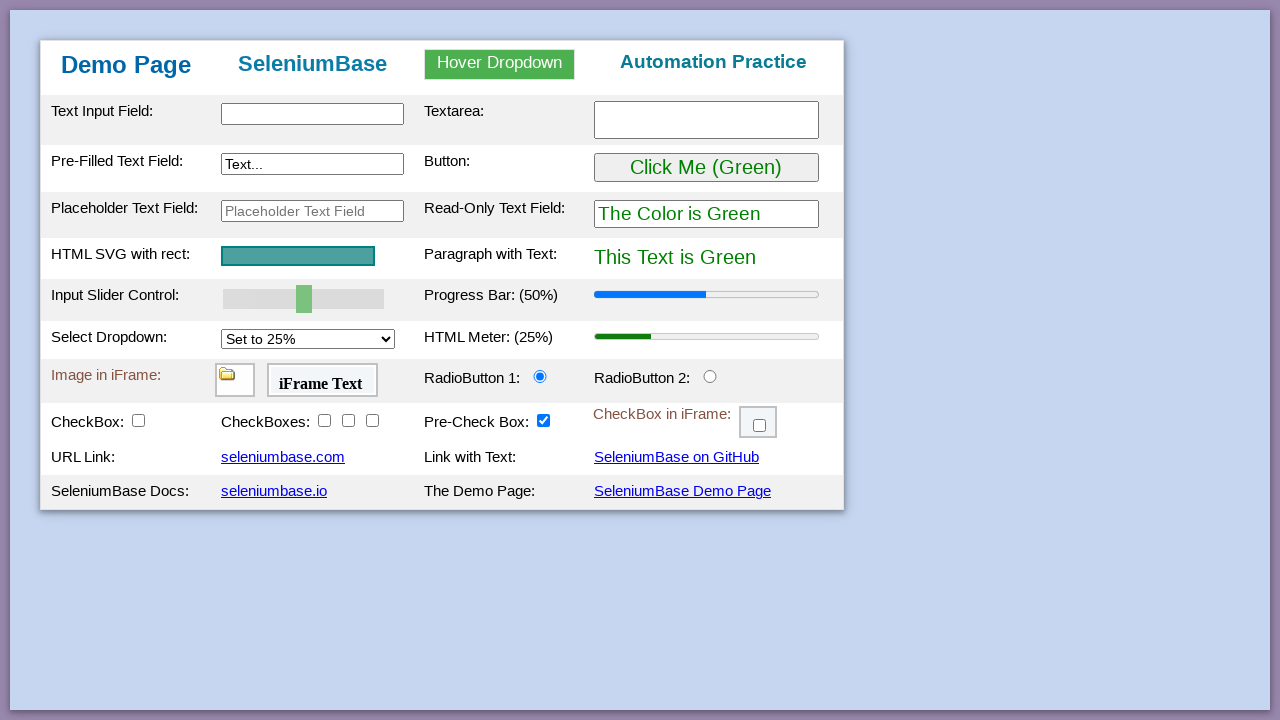

Clicked the button to trigger color change at (706, 168) on button#myButton
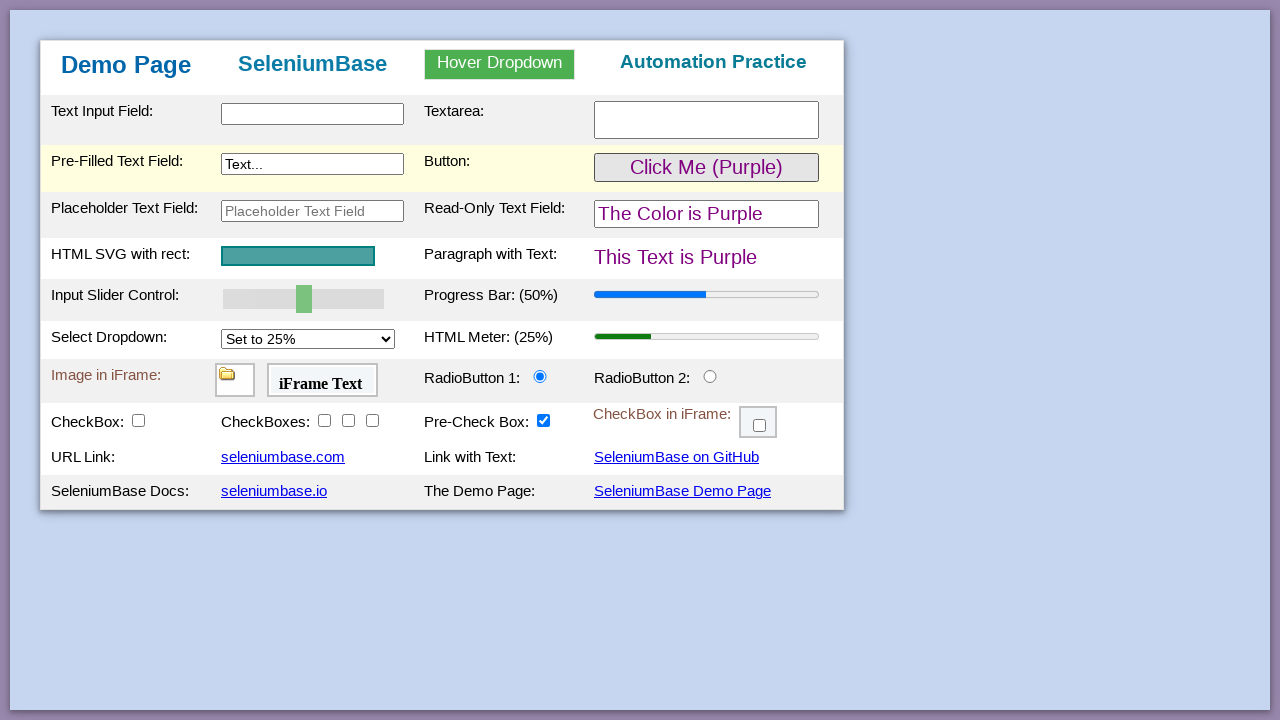

Verified button color changed to purple
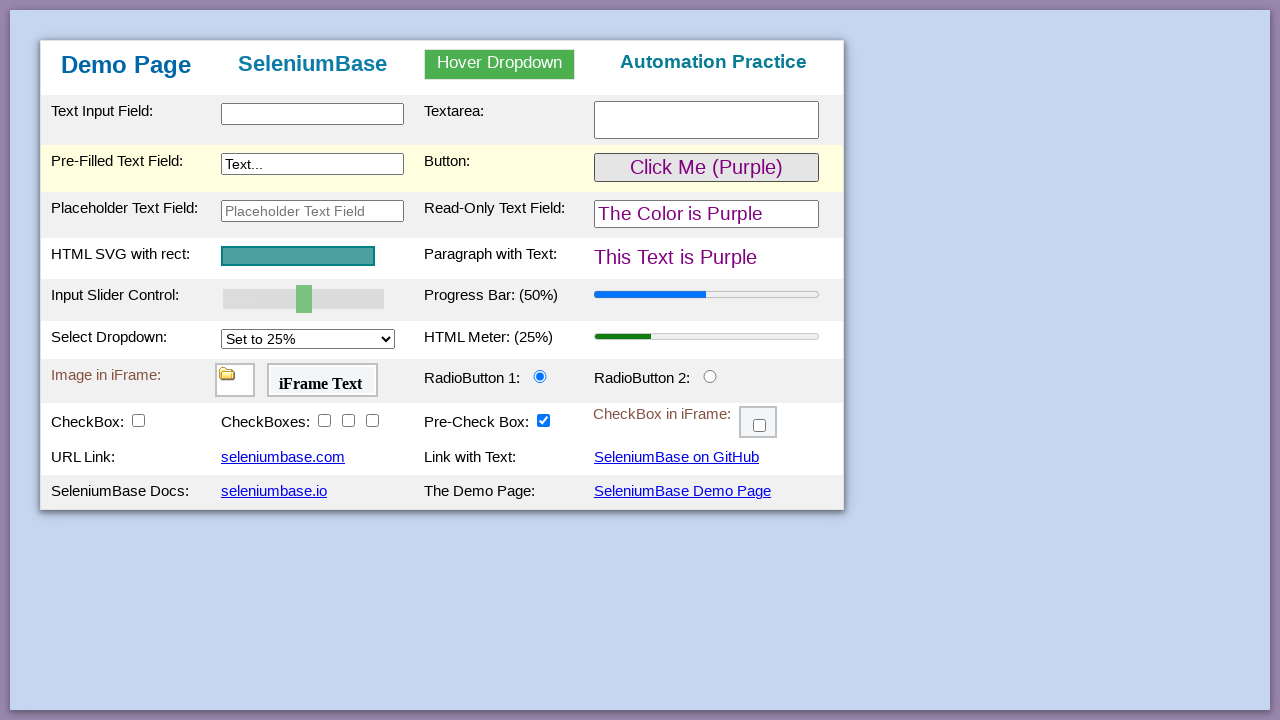

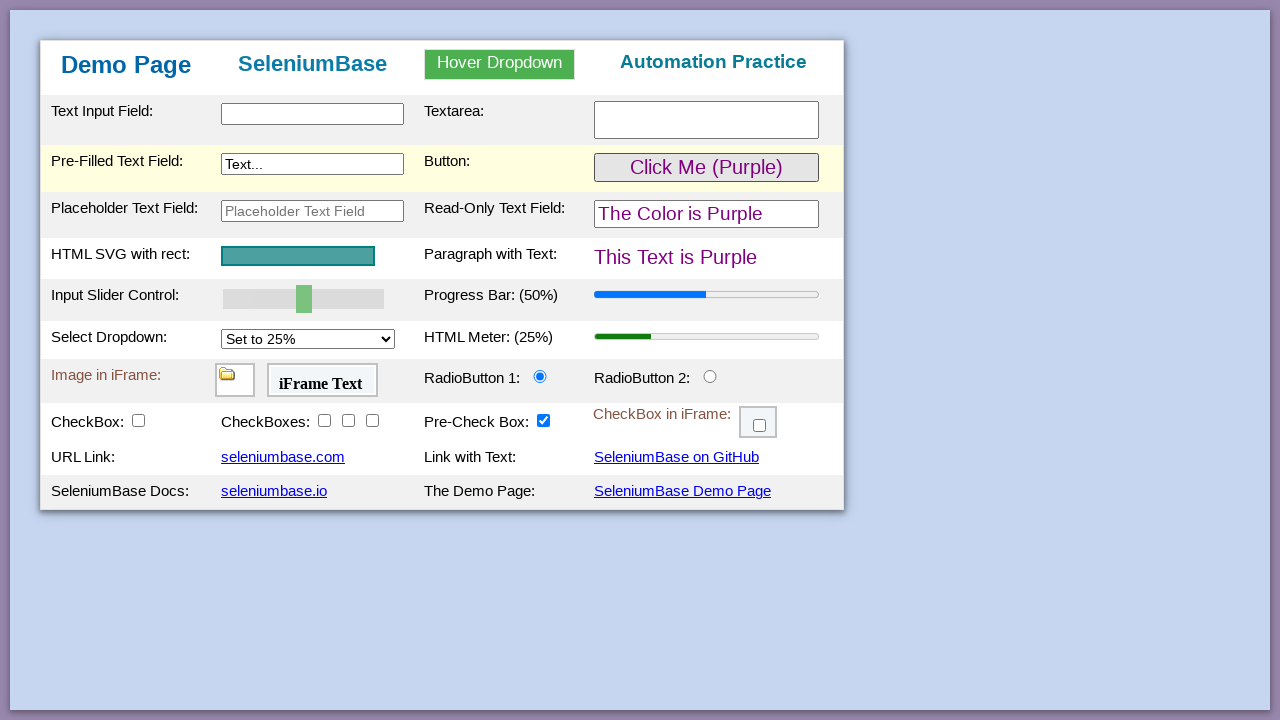